Navigates to a homepage and verifies the page title matches the expected value "Homepage"

Starting URL: https://automationtesting.co.uk/index.html

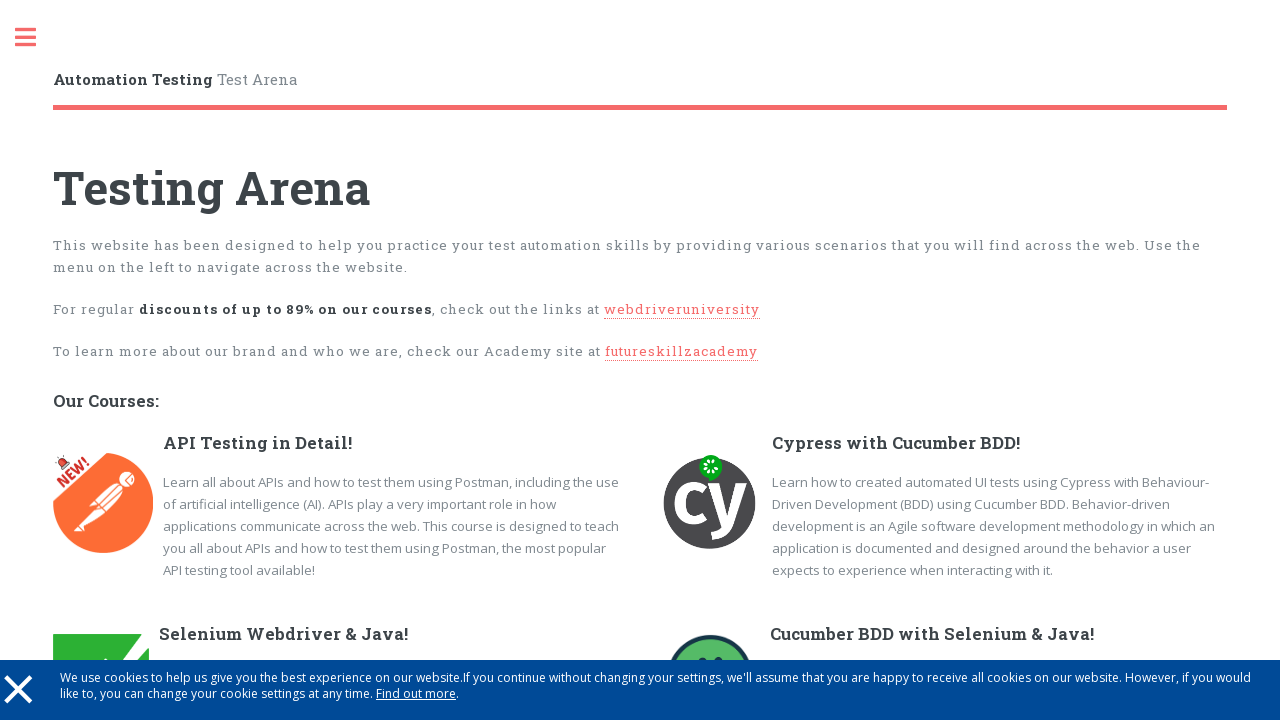

Navigated to homepage at https://automationtesting.co.uk/index.html
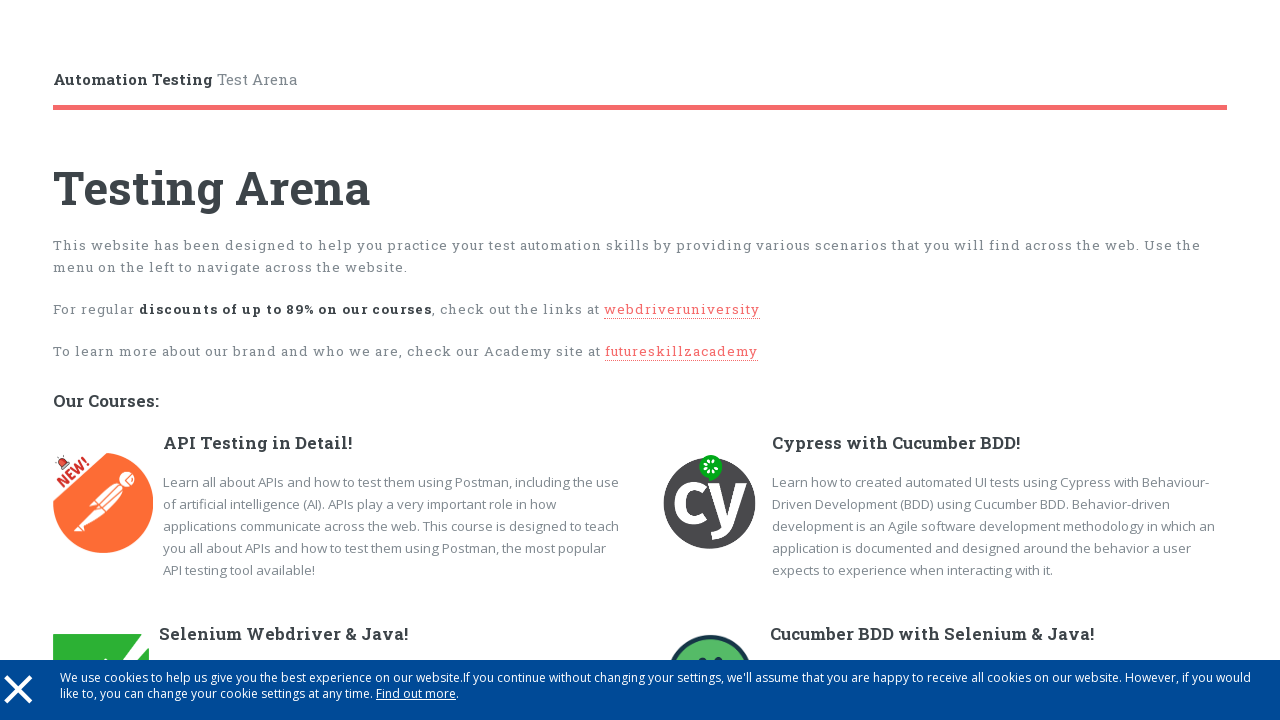

Verified page title matches expected value 'Homepage'
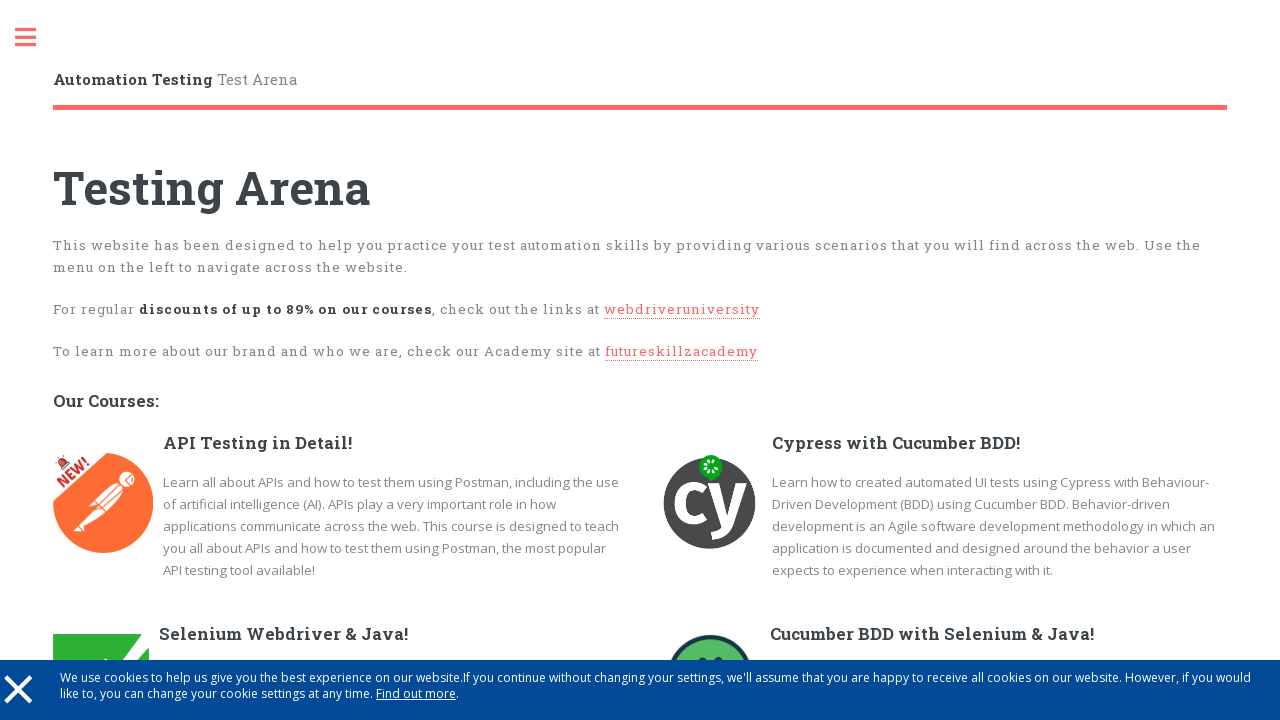

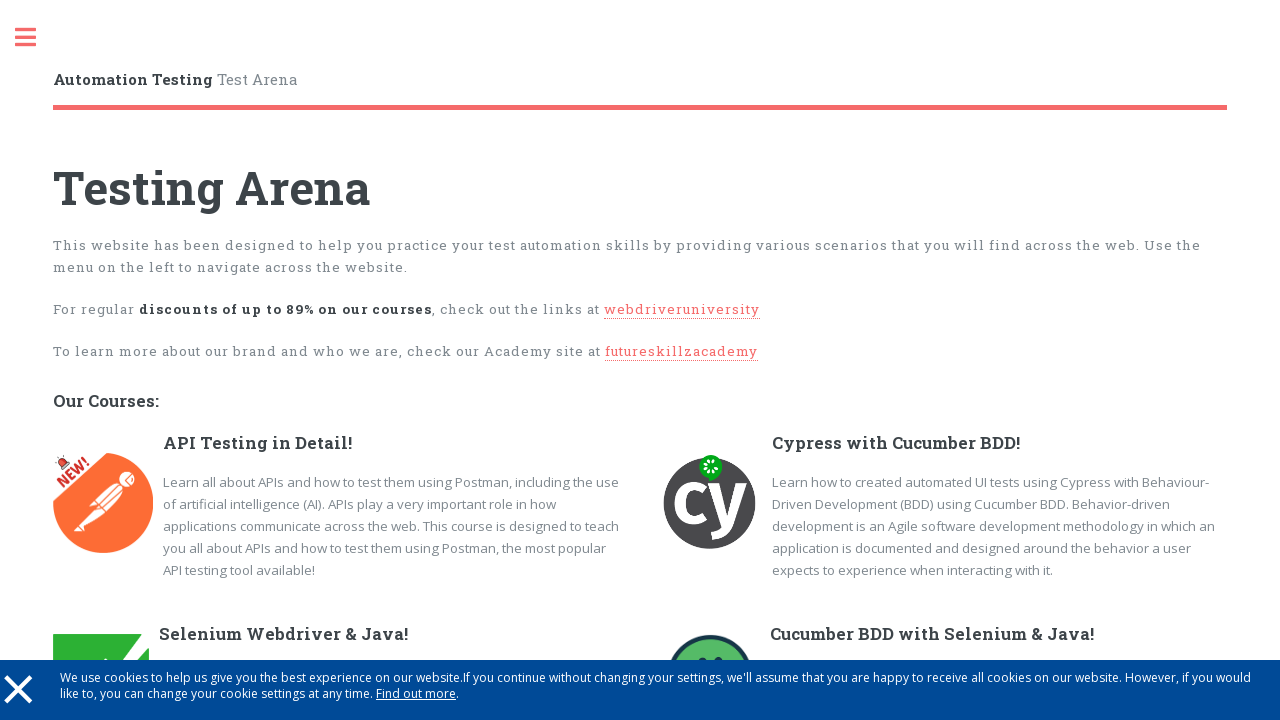